Tests keyboard key press functionality by sending the SPACE key to an input element and verifying the result text, then sending the LEFT arrow key and verifying that result as well.

Starting URL: http://the-internet.herokuapp.com/key_presses

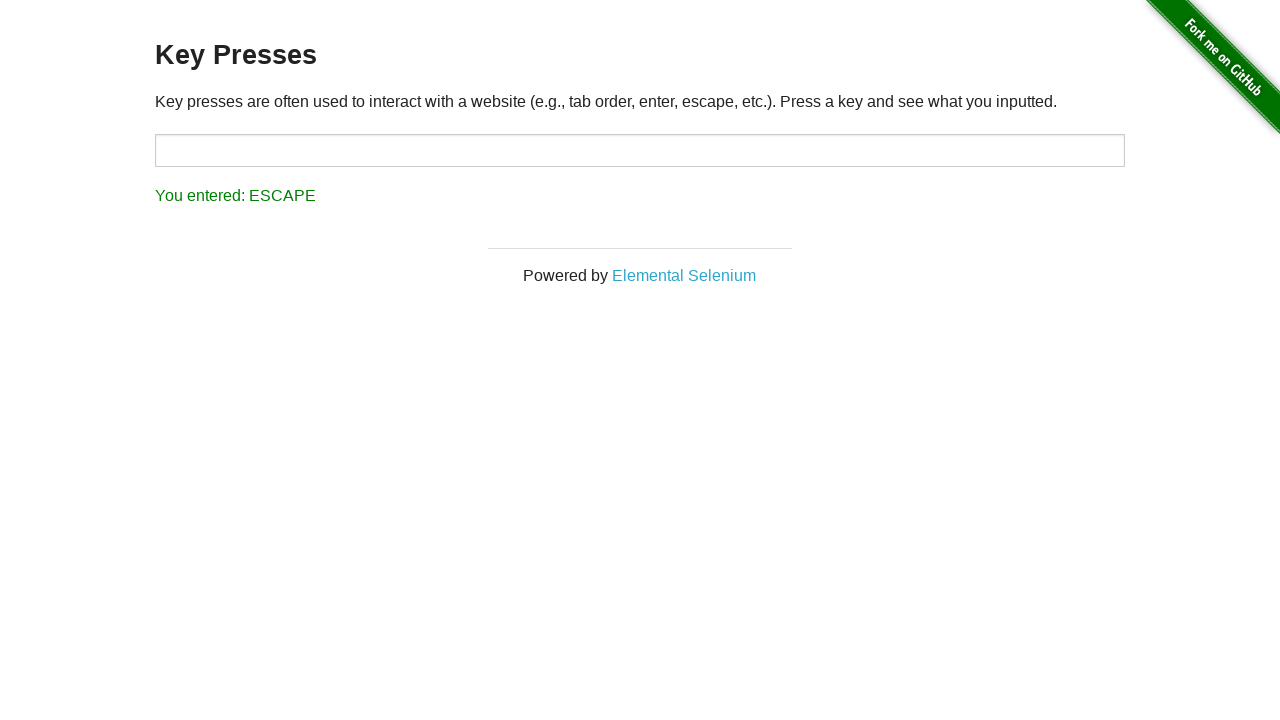

Pressed SPACE key on target element on #target
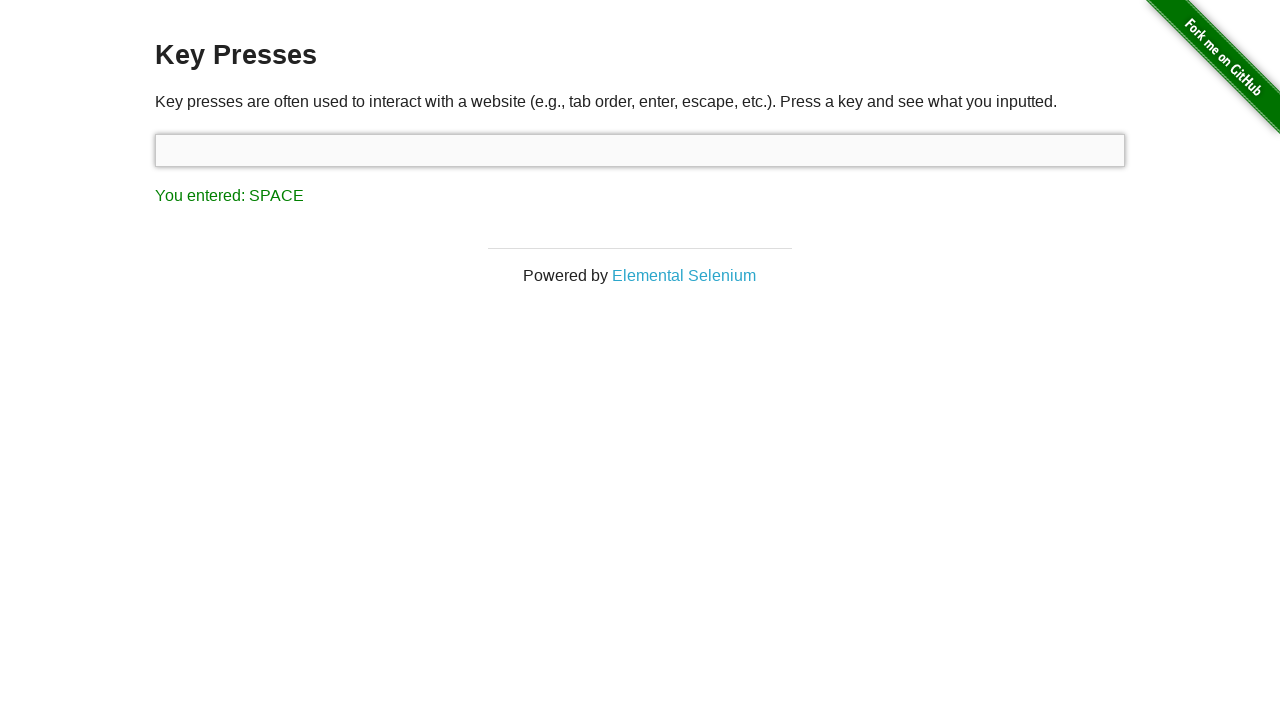

Result element loaded after SPACE key press
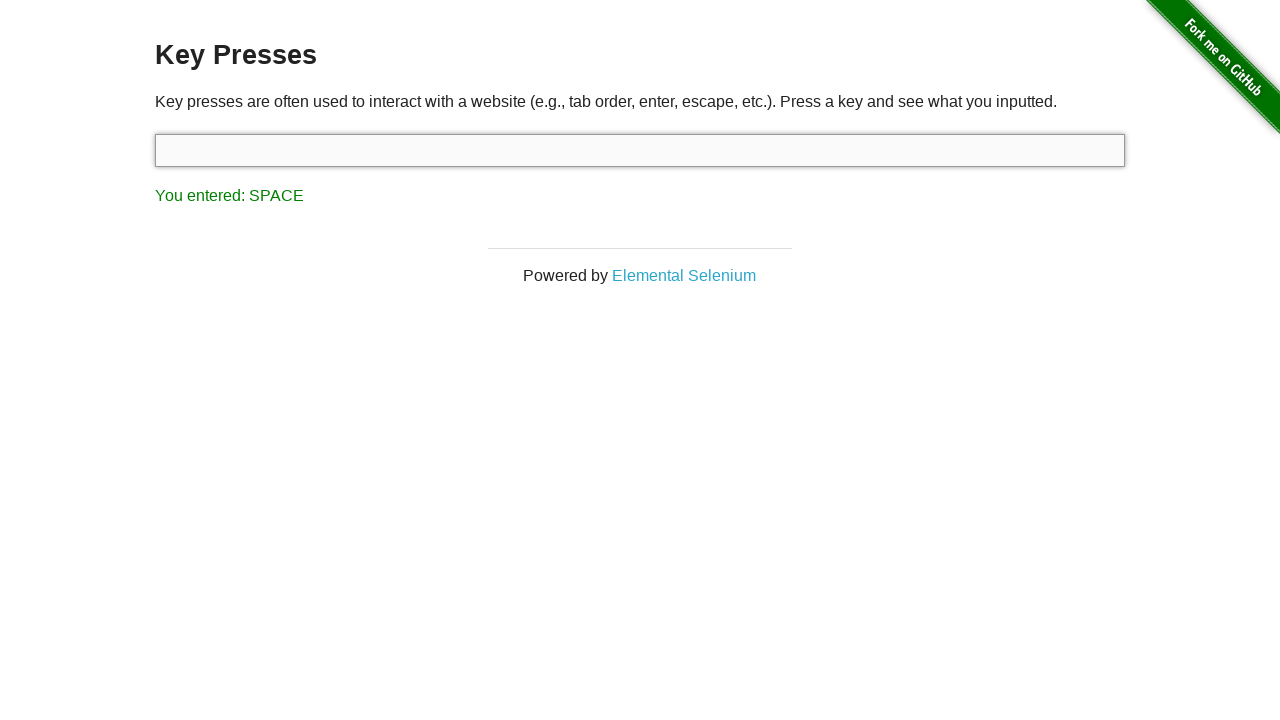

Verified result text shows 'You entered: SPACE'
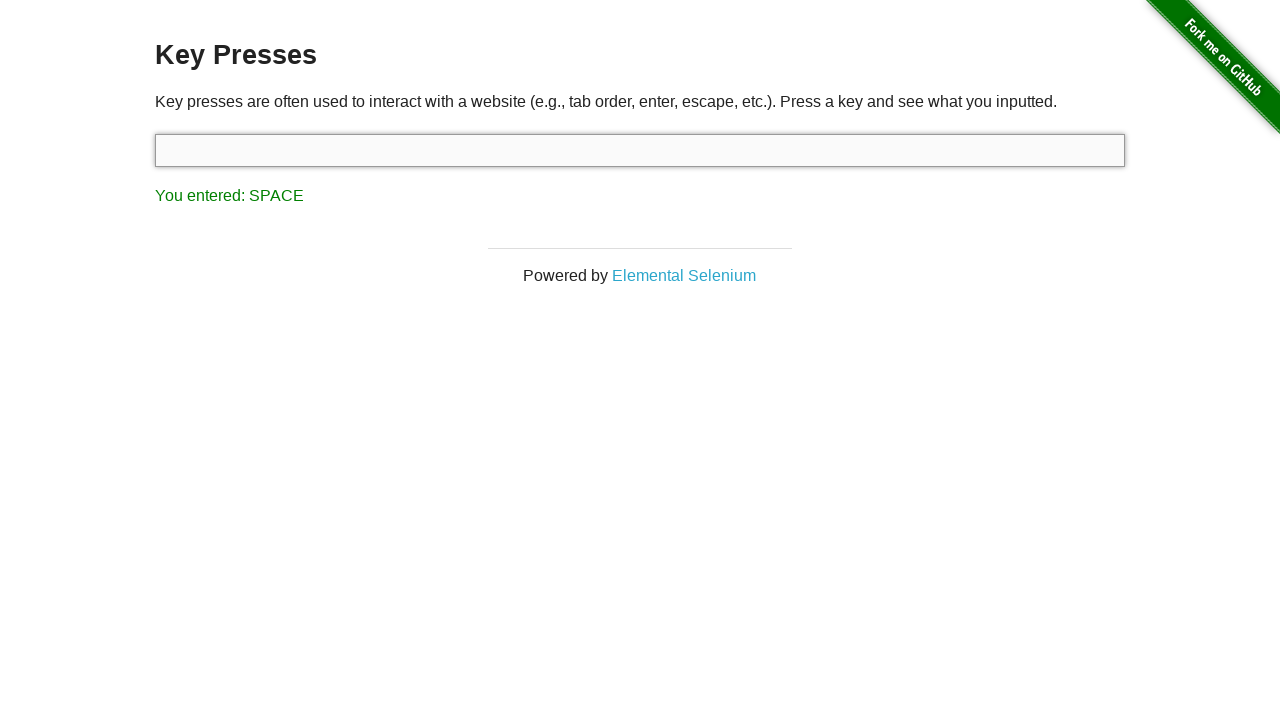

Pressed LEFT arrow key on focused element
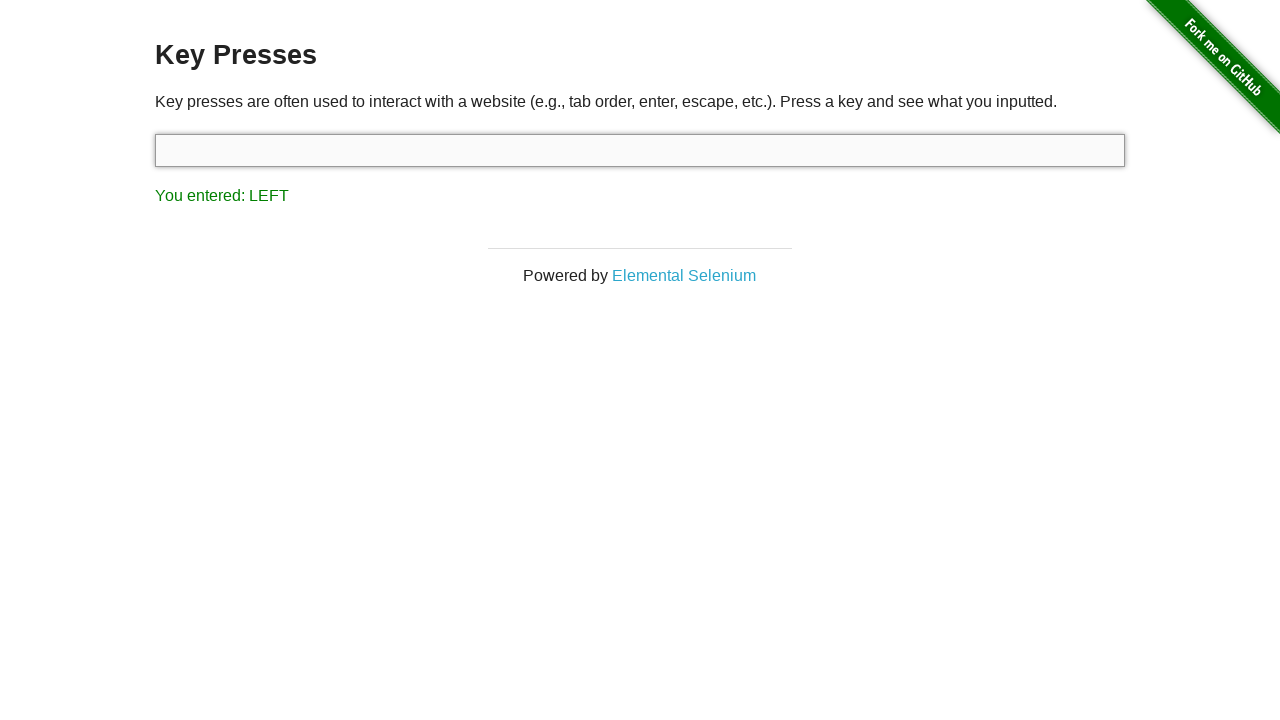

Verified result text shows 'You entered: LEFT'
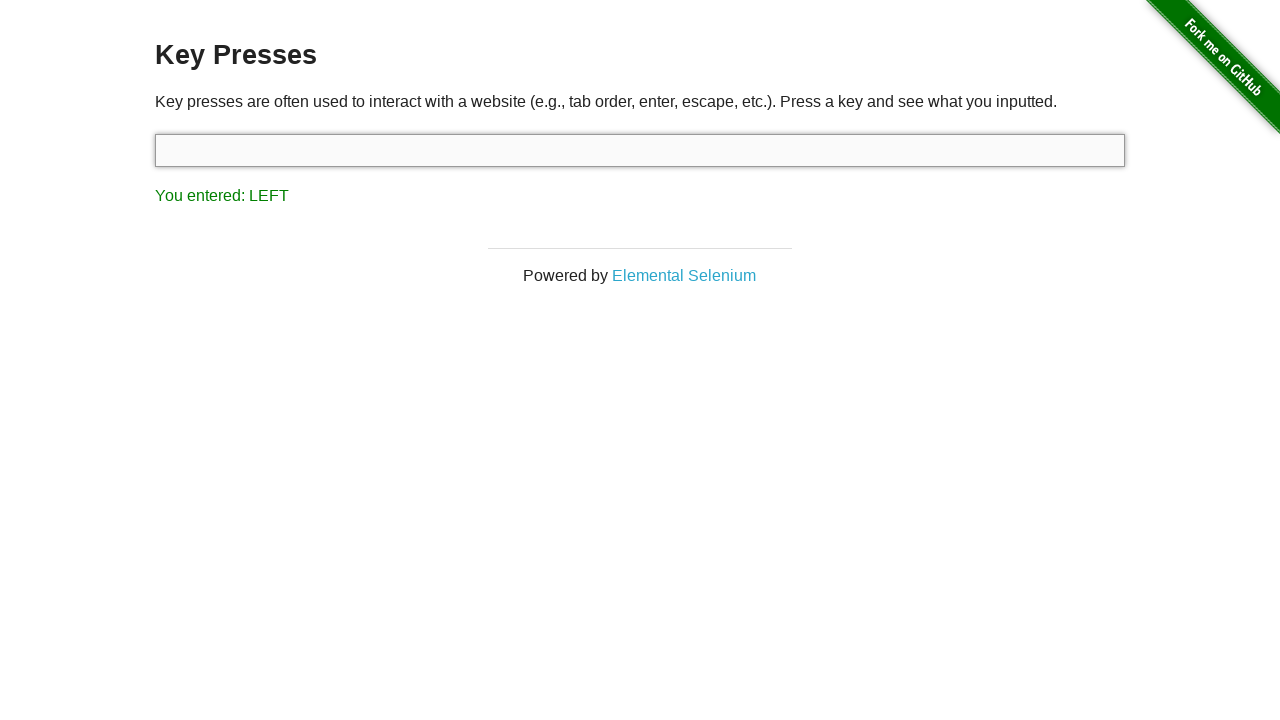

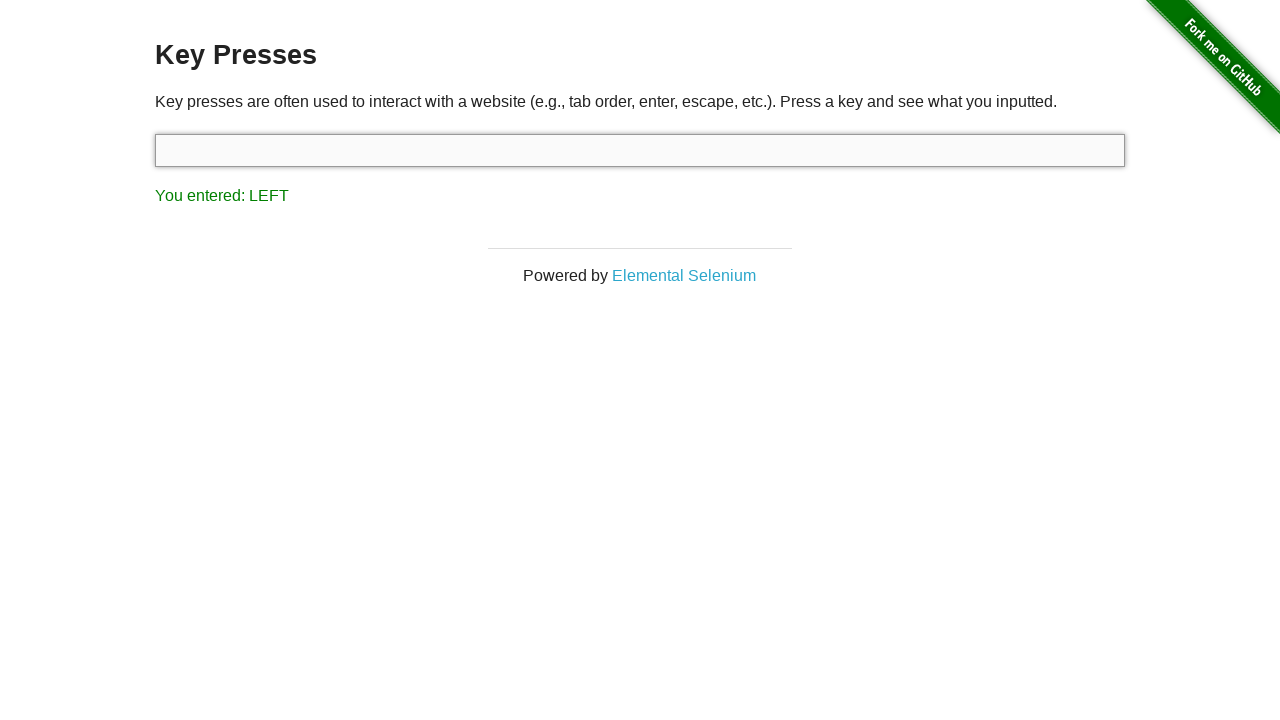